Tests dropdown functionality by validating default selection, selecting different options, and verifying the dropdown heading

Starting URL: http://the-internet.herokuapp.com/dropdown

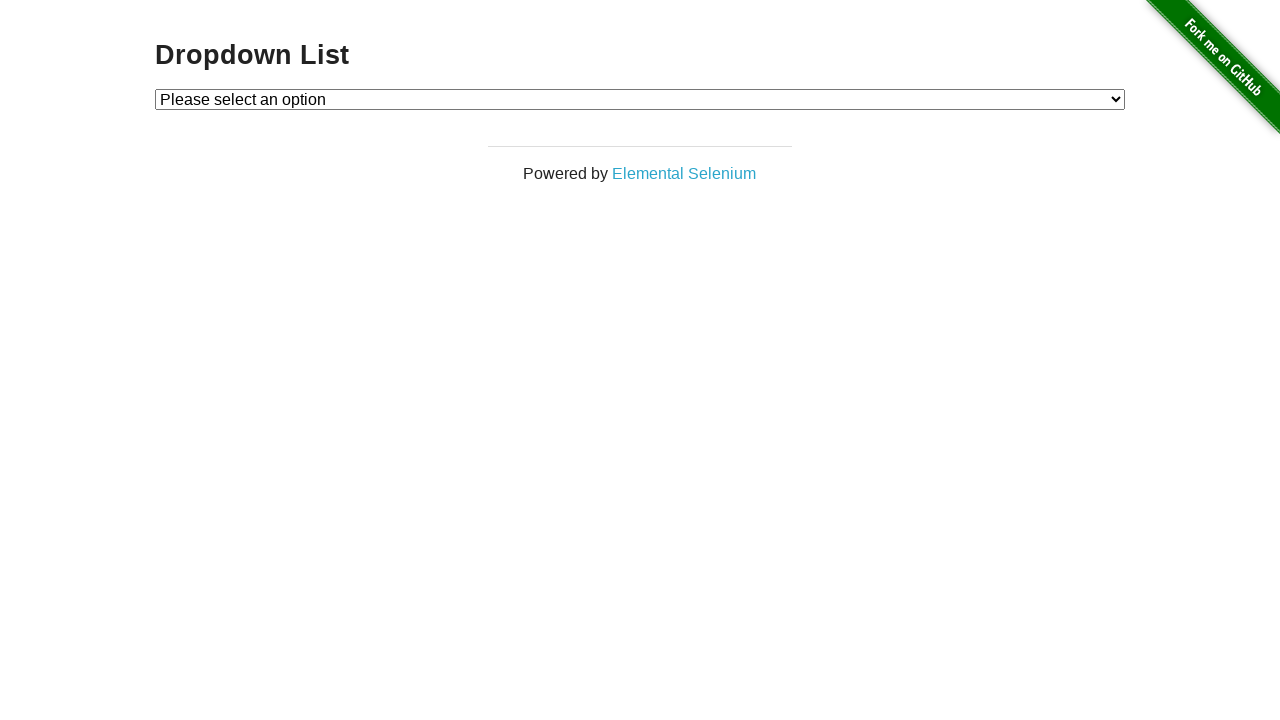

Located dropdown element
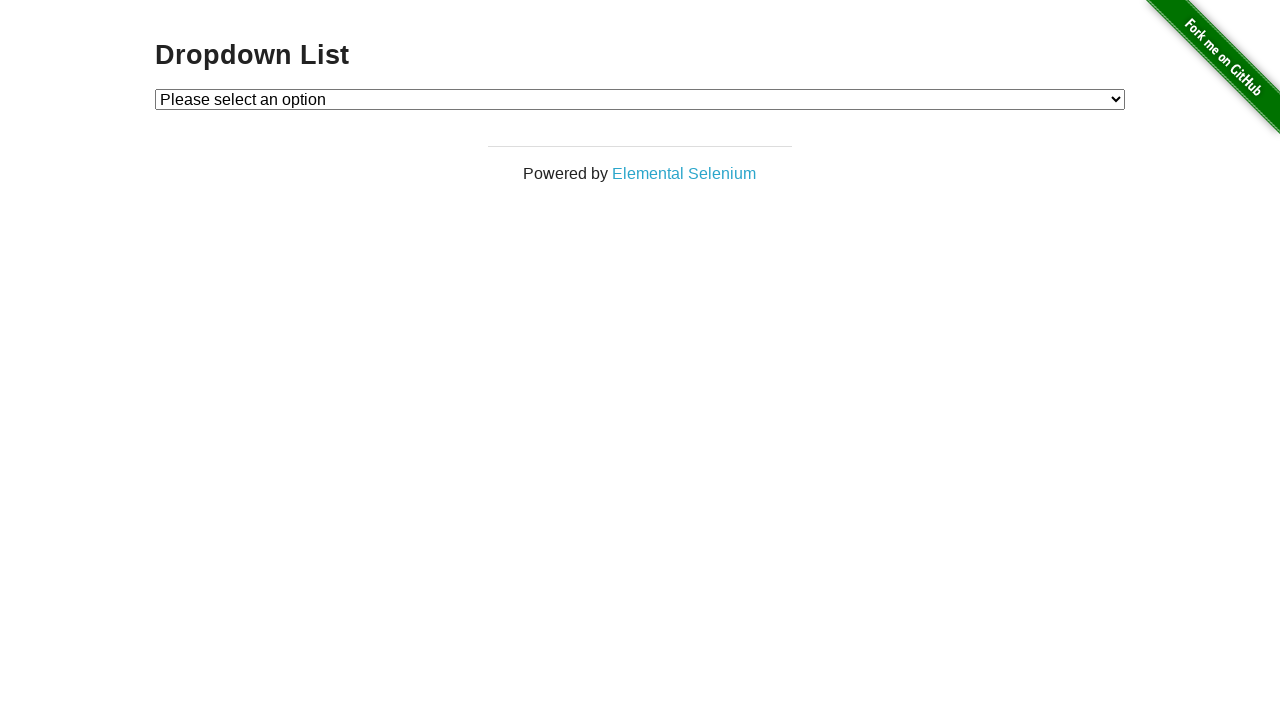

Located currently selected option
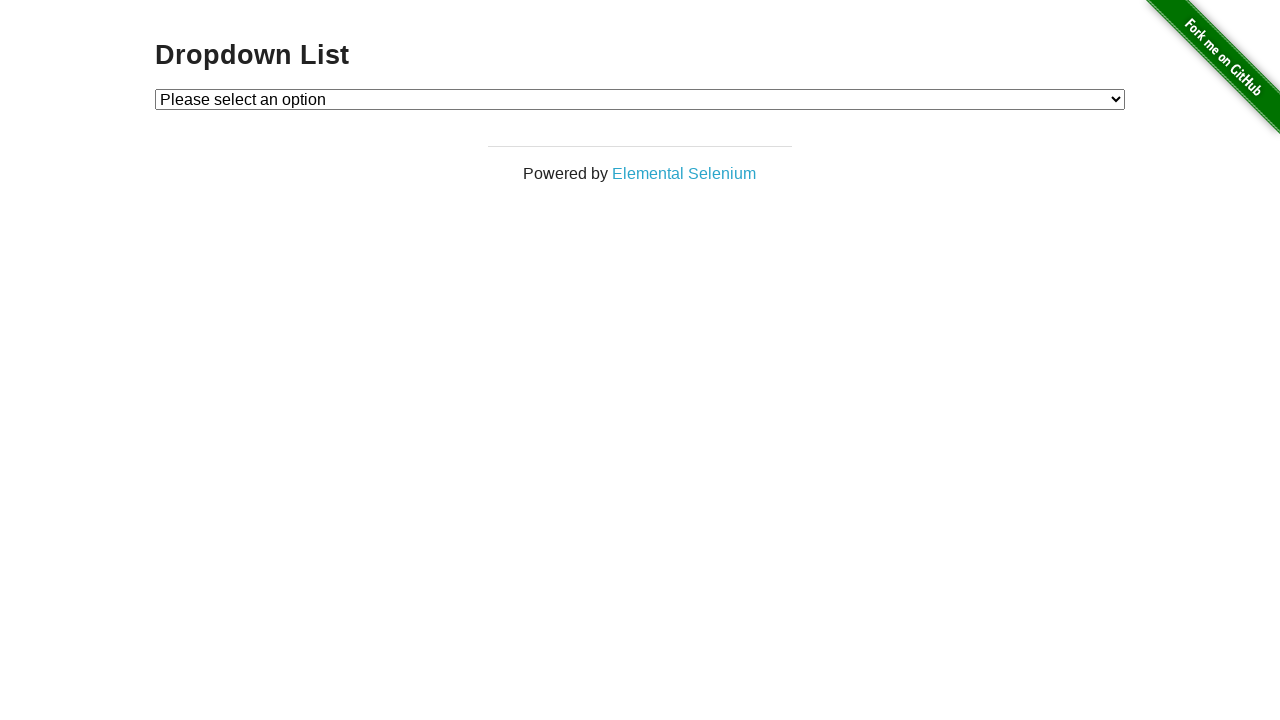

Validated default selection is 'Please select an option'
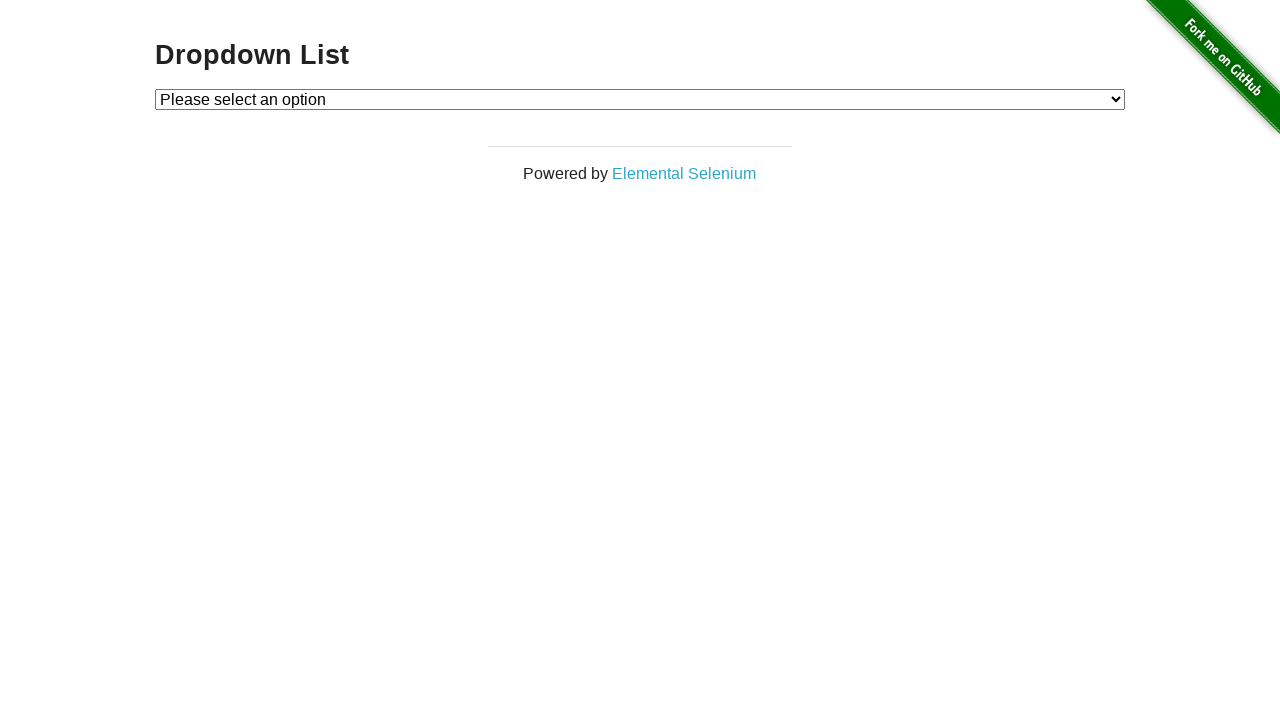

Selected 'Option 1' from dropdown by value on select#dropdown
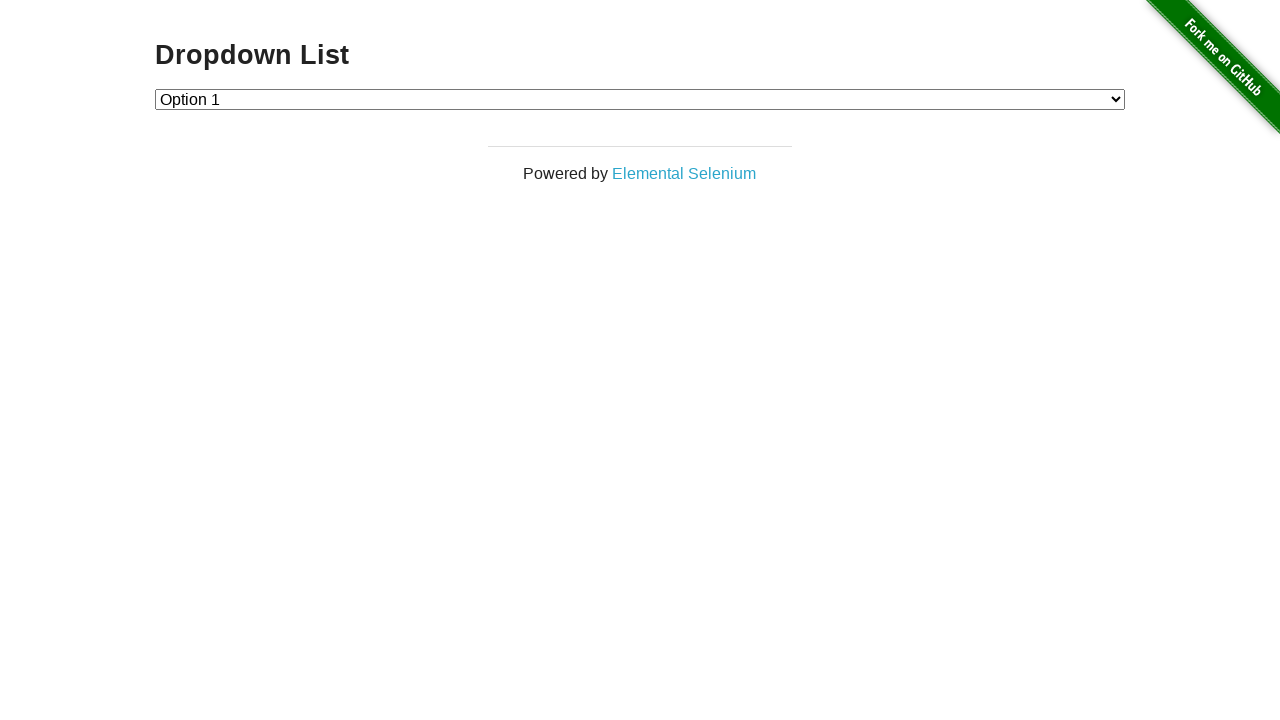

Located currently selected option
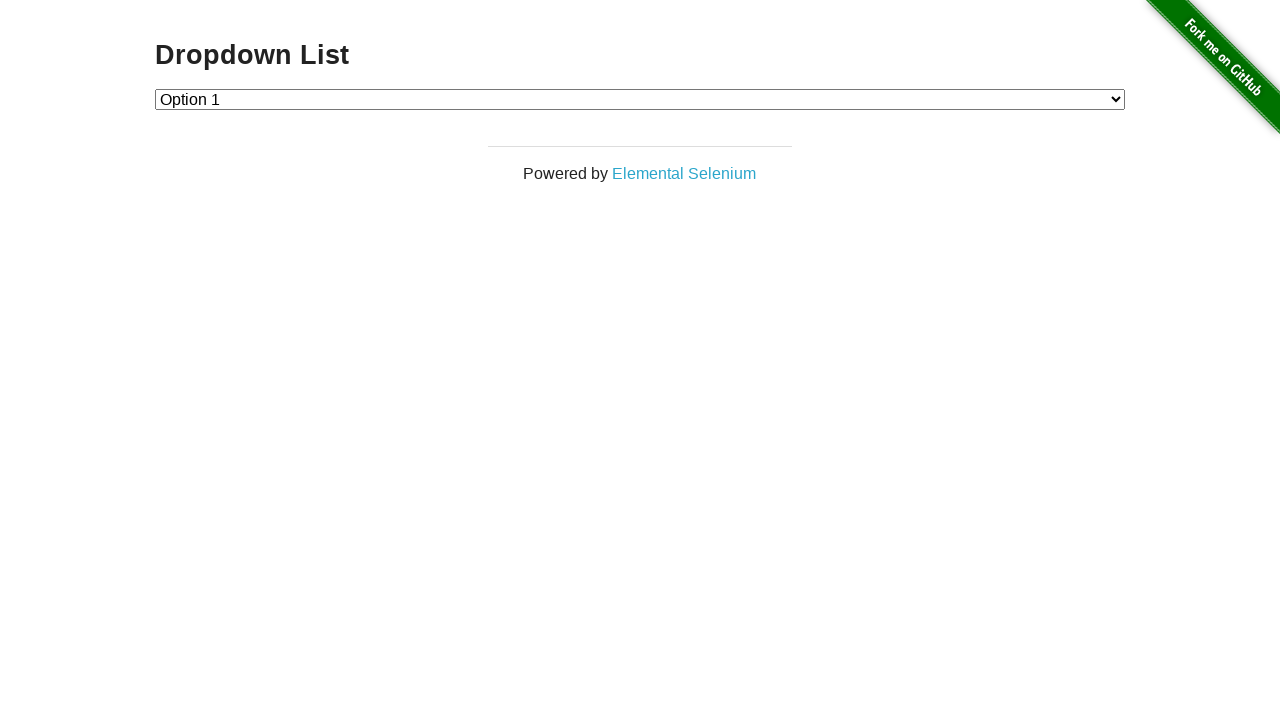

Validated 'Option 1' is selected
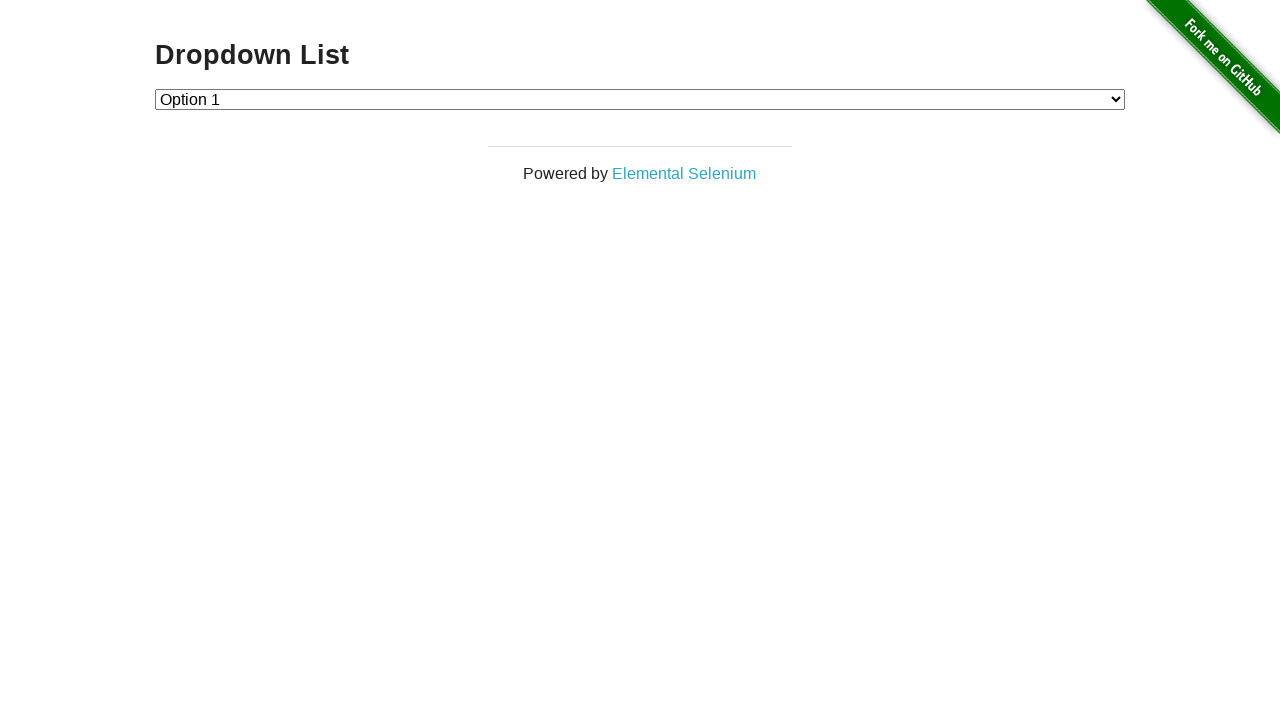

Selected 'Option 2' from dropdown by label on select#dropdown
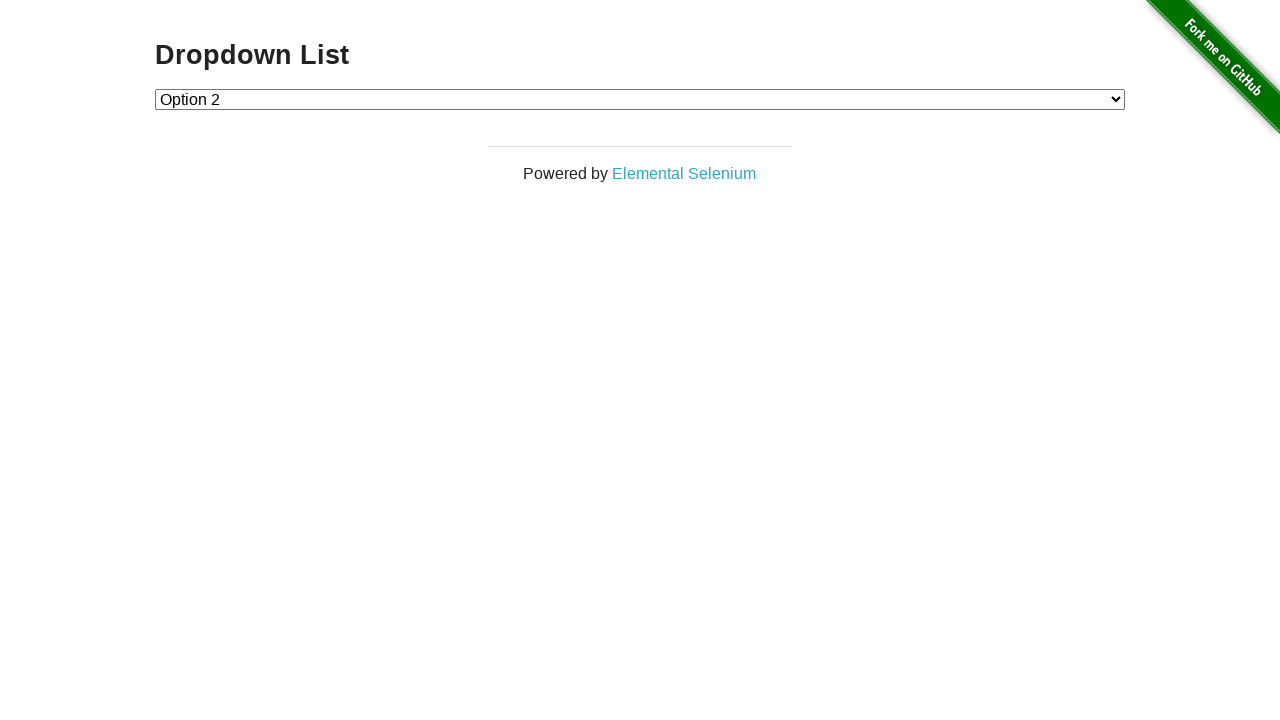

Located currently selected option
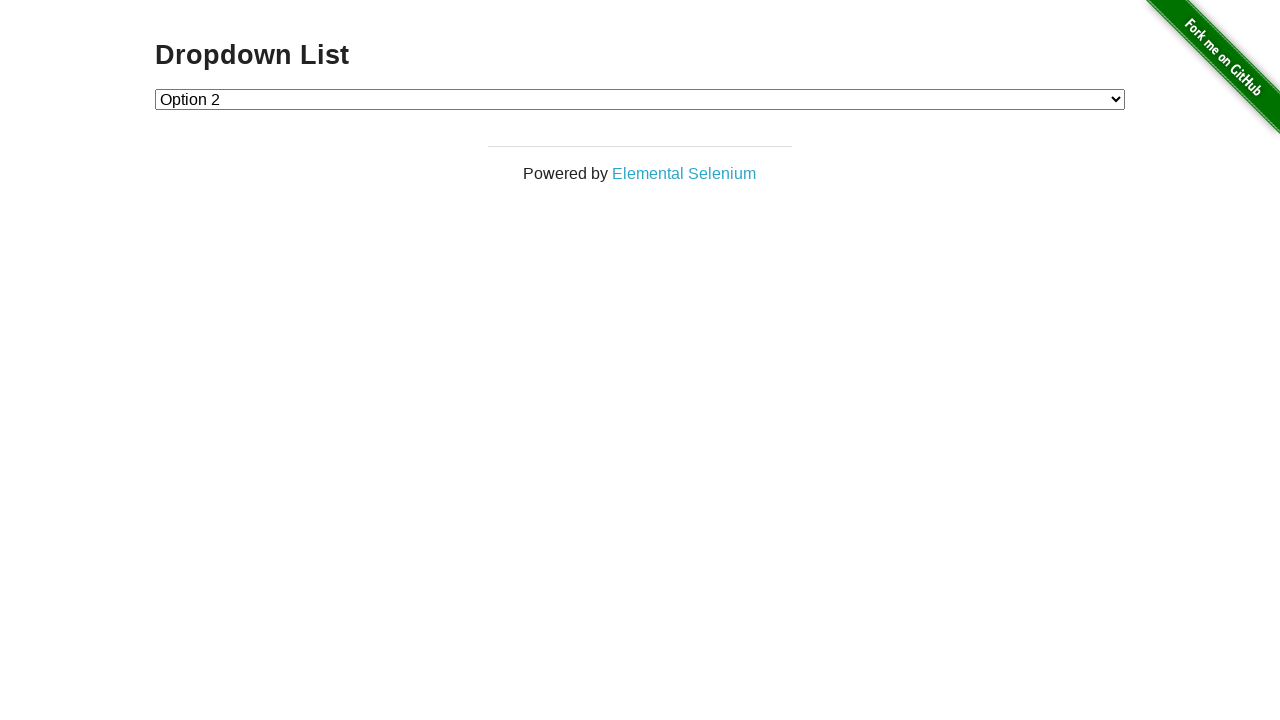

Validated 'Option 2' is selected
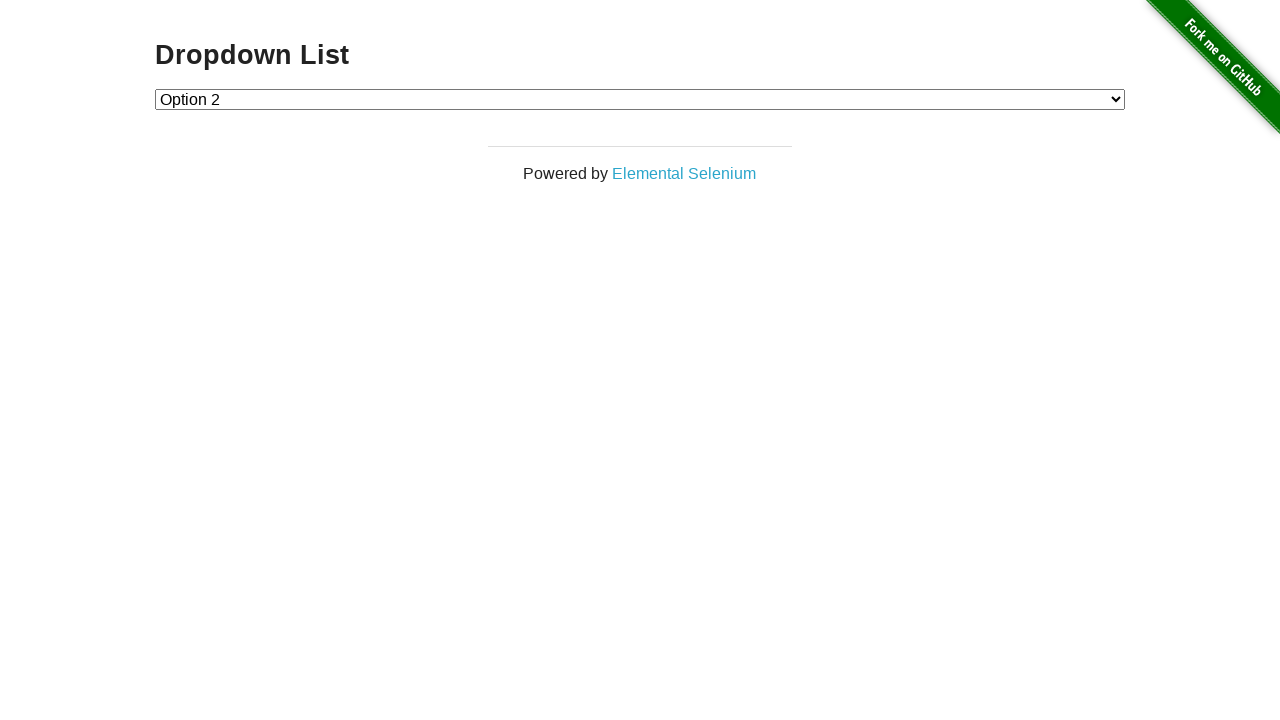

Located dropdown heading element
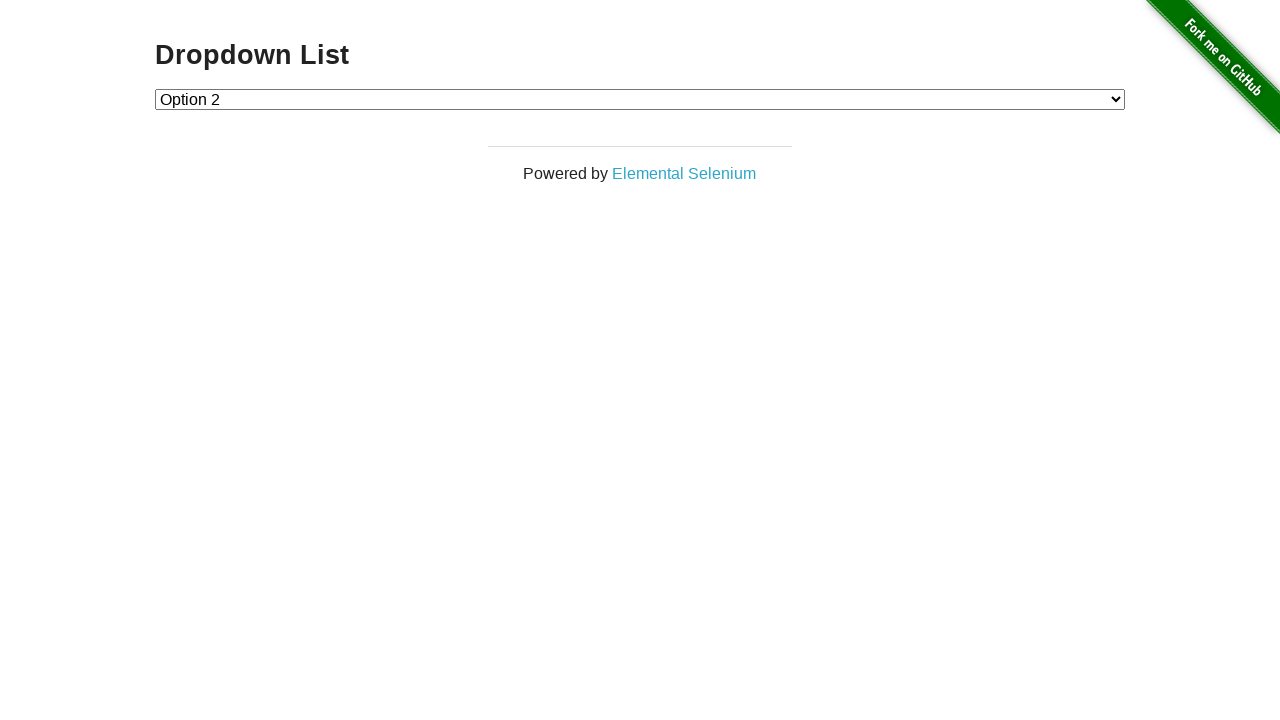

Validated dropdown heading is 'Dropdown List'
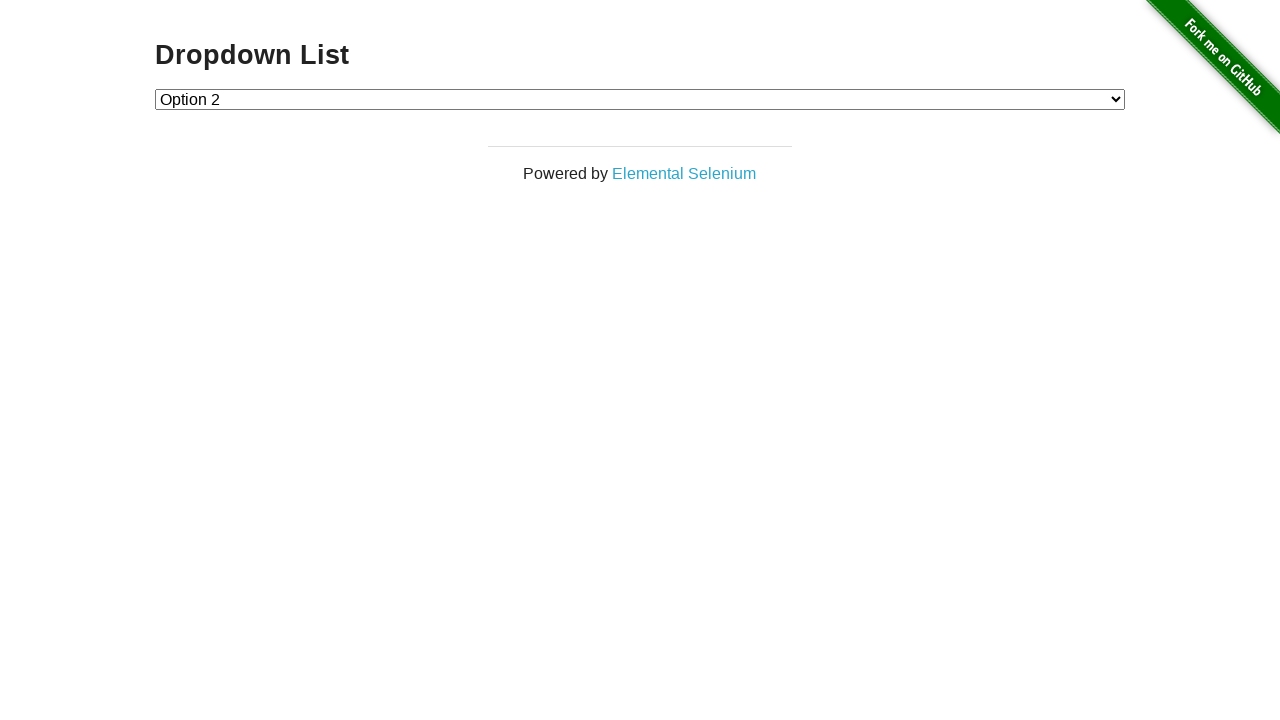

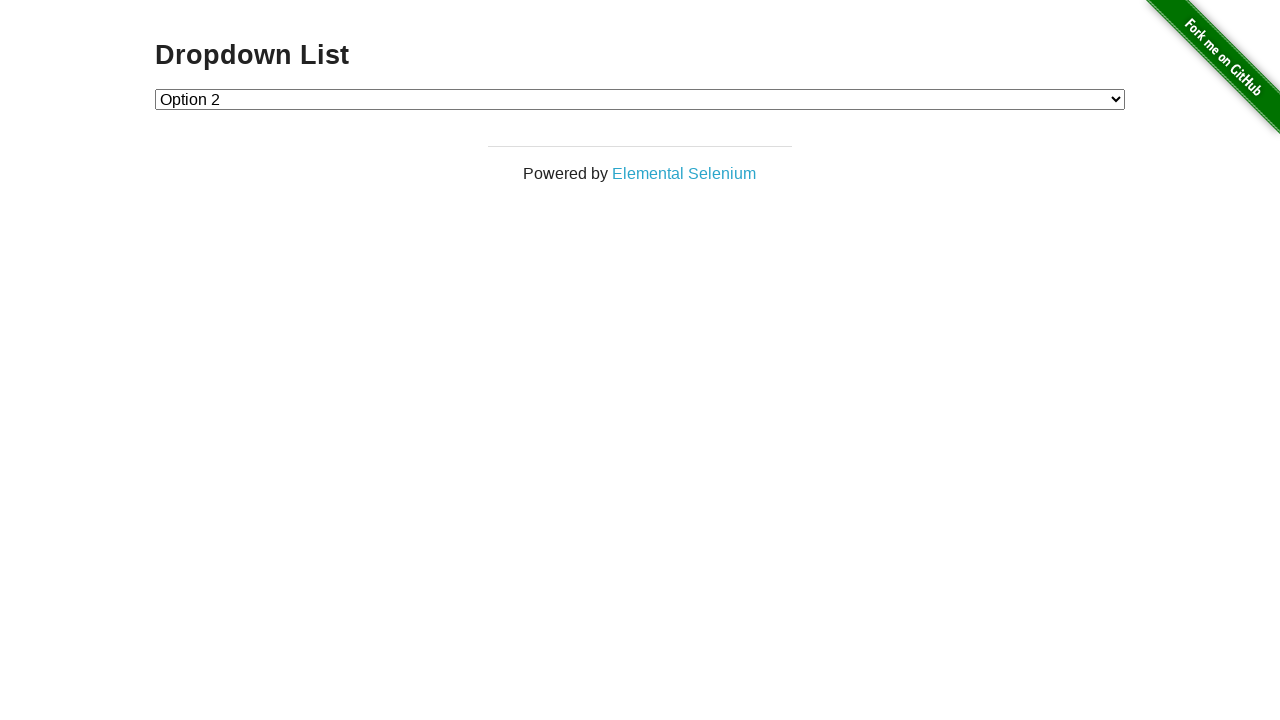